Tests the Snake game by starting it and checking the score element

Starting URL: https://kissmartin.github.io/Snake_Project/

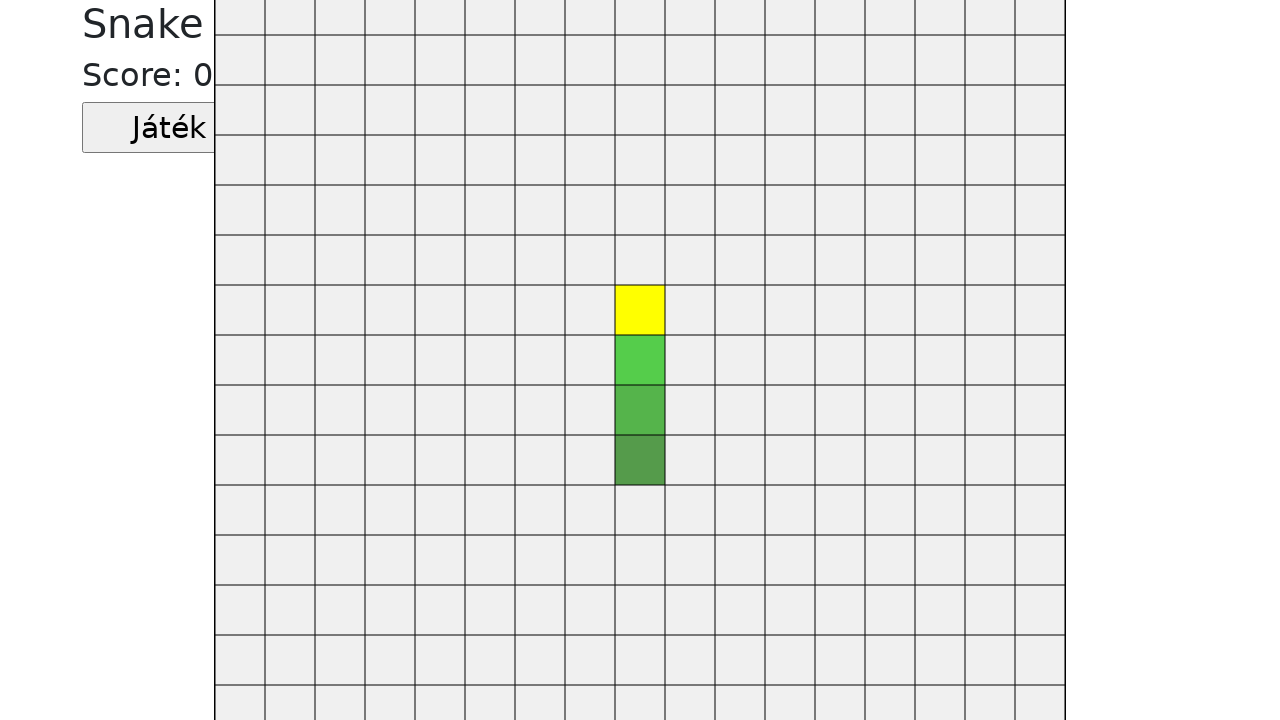

Clicked the start game button at (169, 128) on .jatekGomb
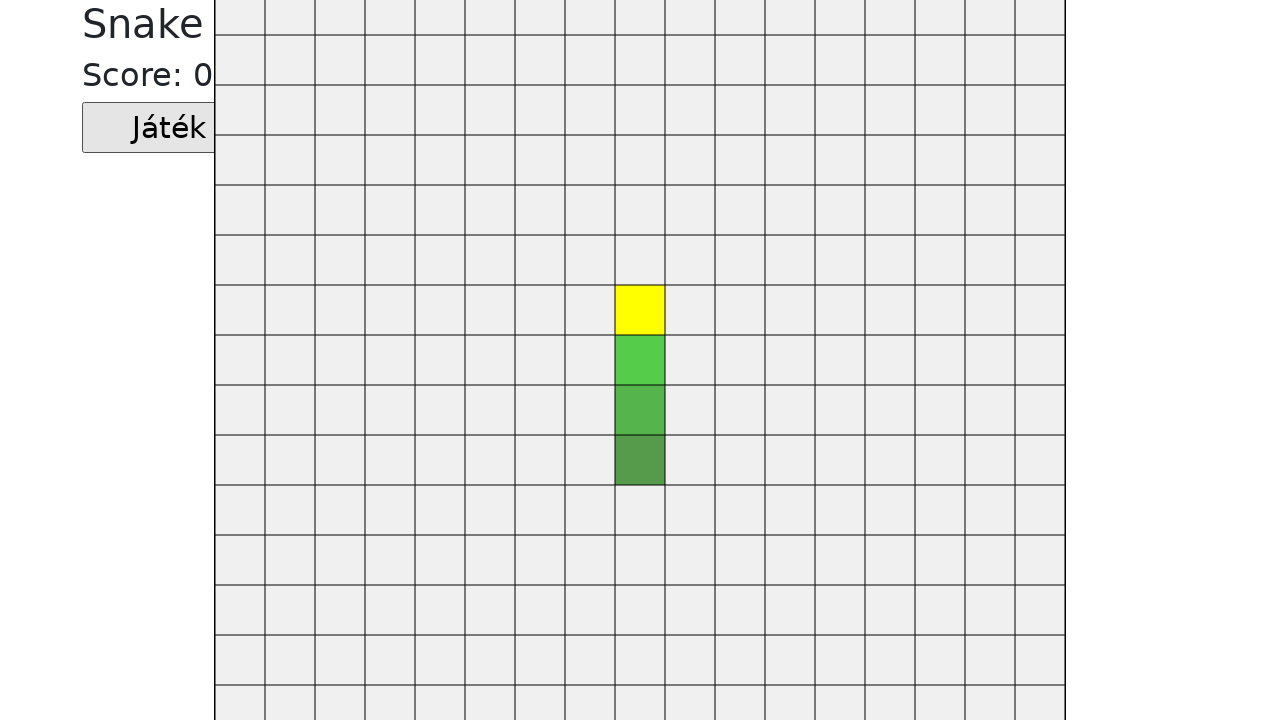

Score element loaded after game started
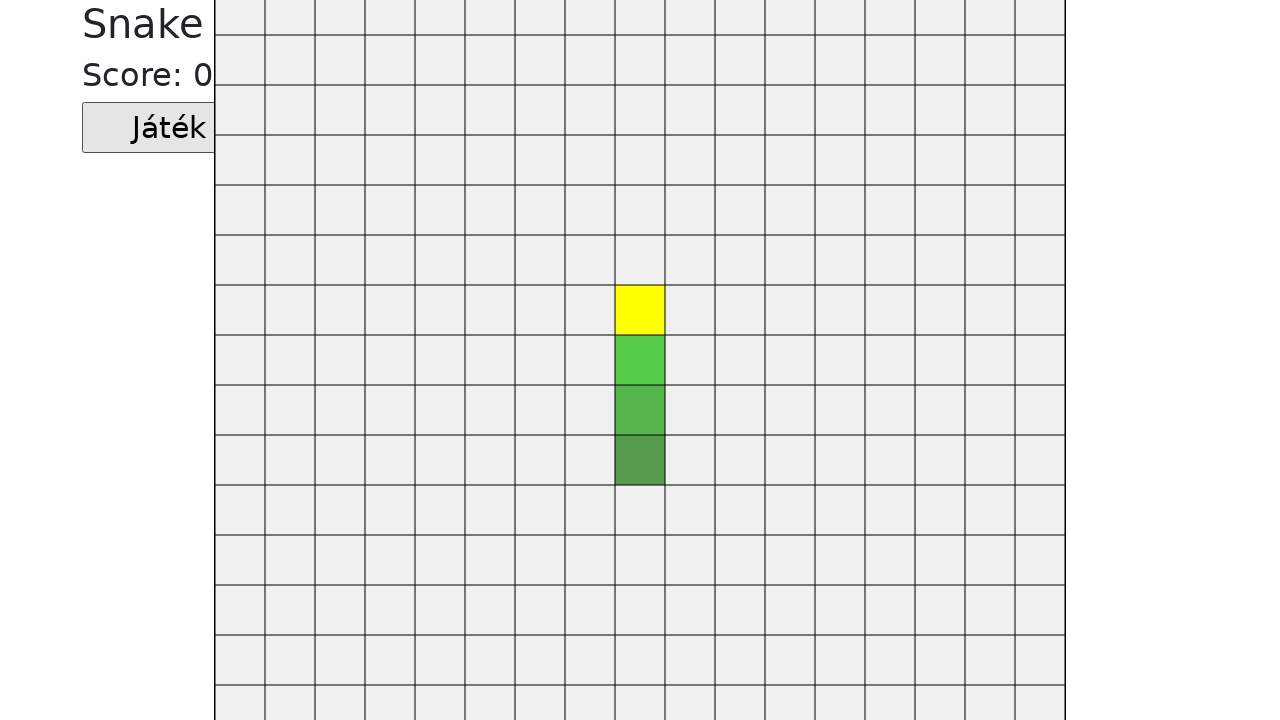

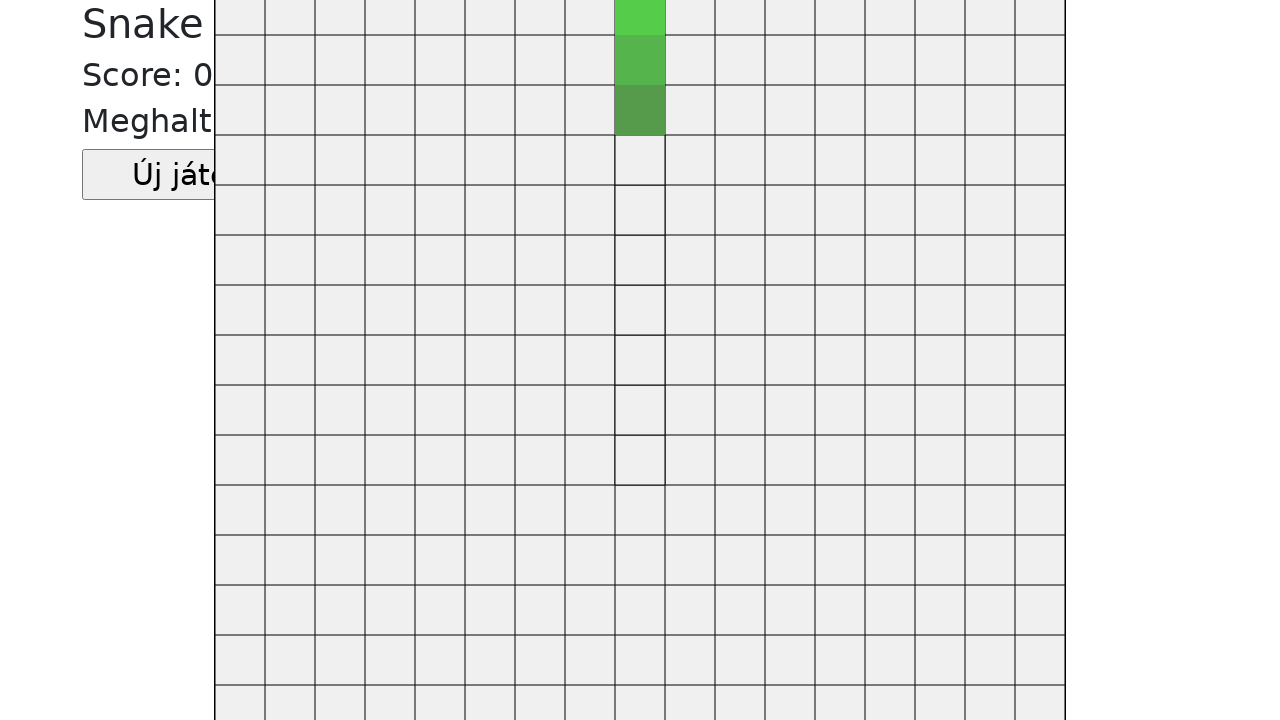